Tests explicit wait by clicking a timer button and waiting for an element with specific text

Starting URL: http://seleniumpractise.blogspot.in/2016/08/how-to-use-explicit-wait-in-selenium.html

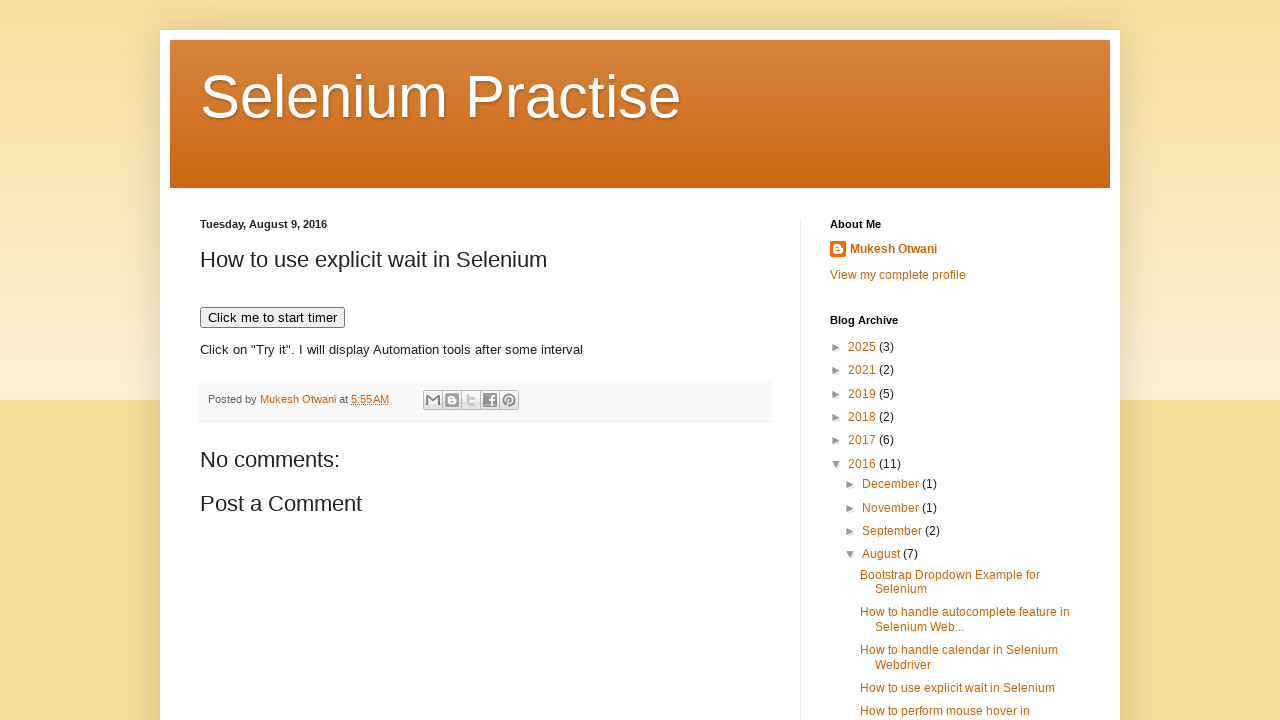

Clicked 'Click me to start timer' button to initiate timer at (272, 318) on xpath=.//button[text()='Click me to start timer']
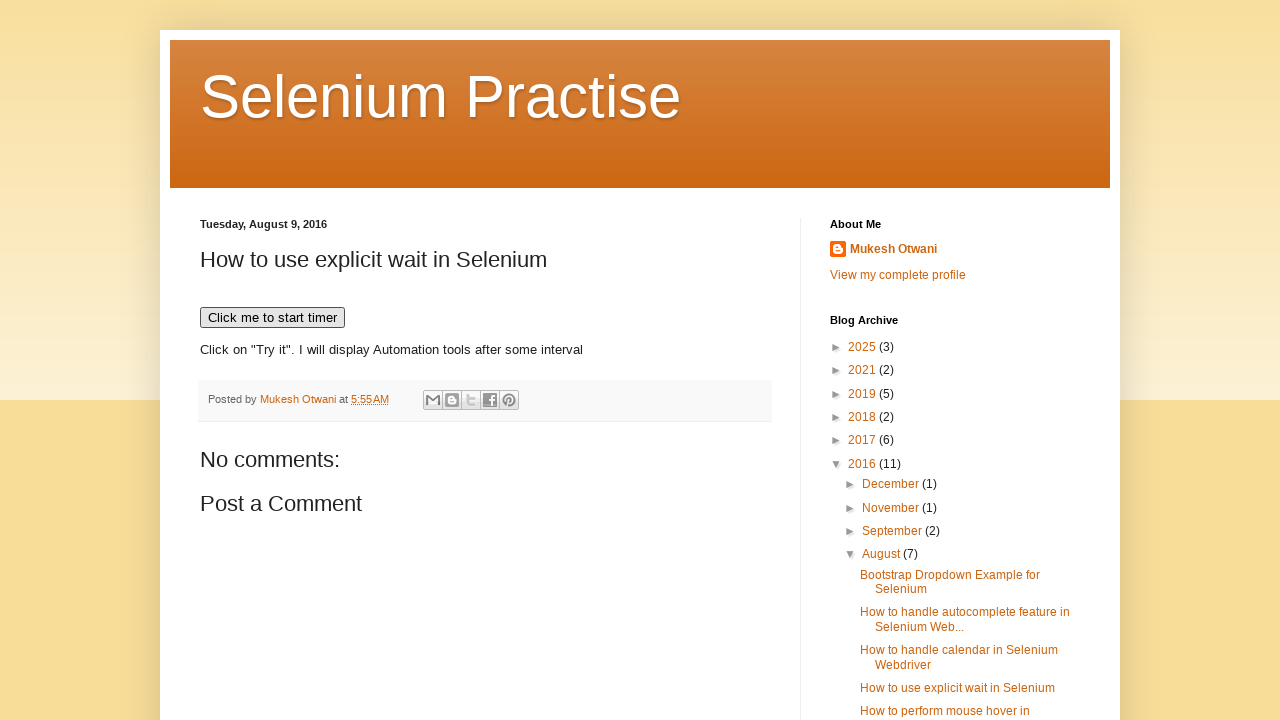

Waited for element with id 'demo' containing text 'WebDriver' (explicit wait completed)
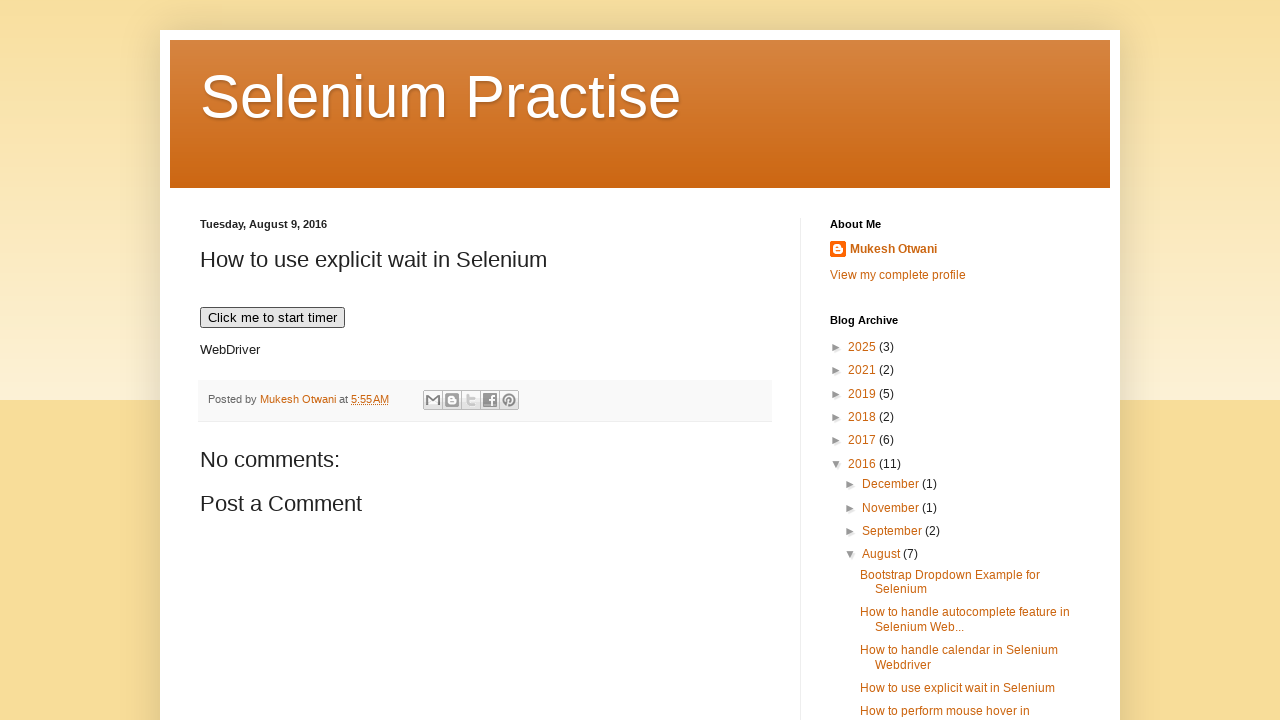

Clicked element with id 'demo' after timer text appeared at (485, 351) on xpath=//p[@id='demo']
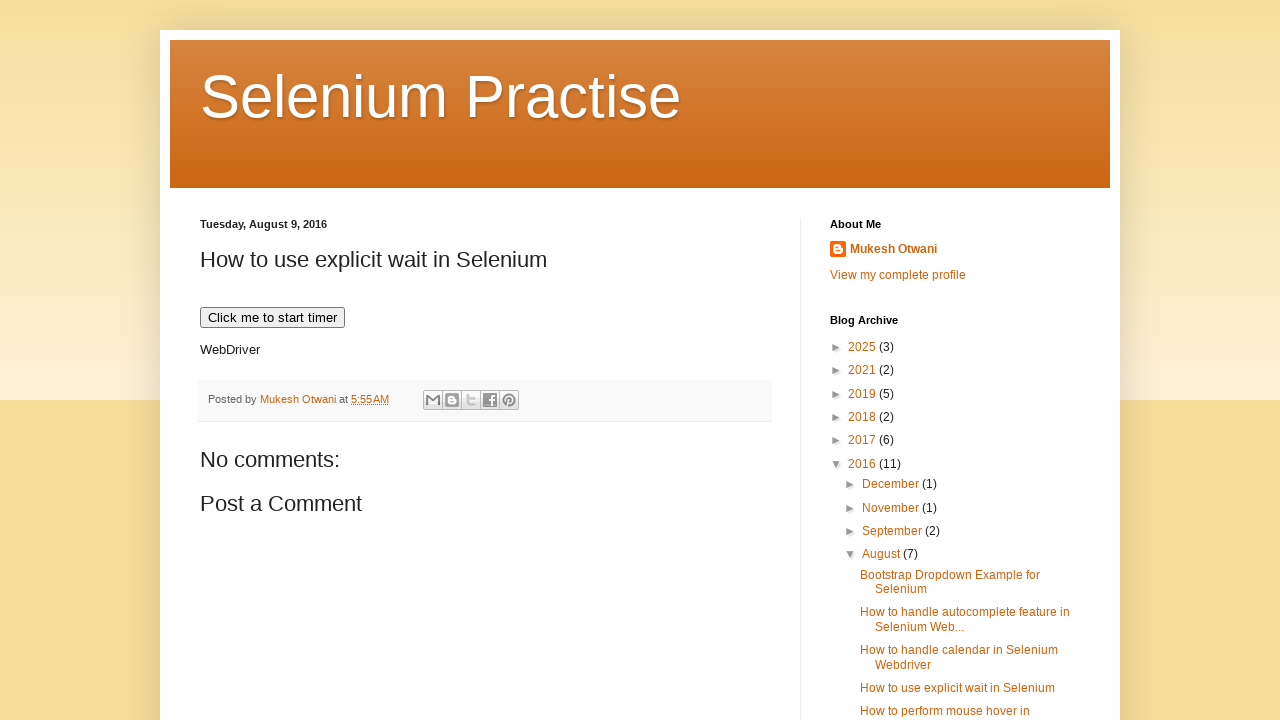

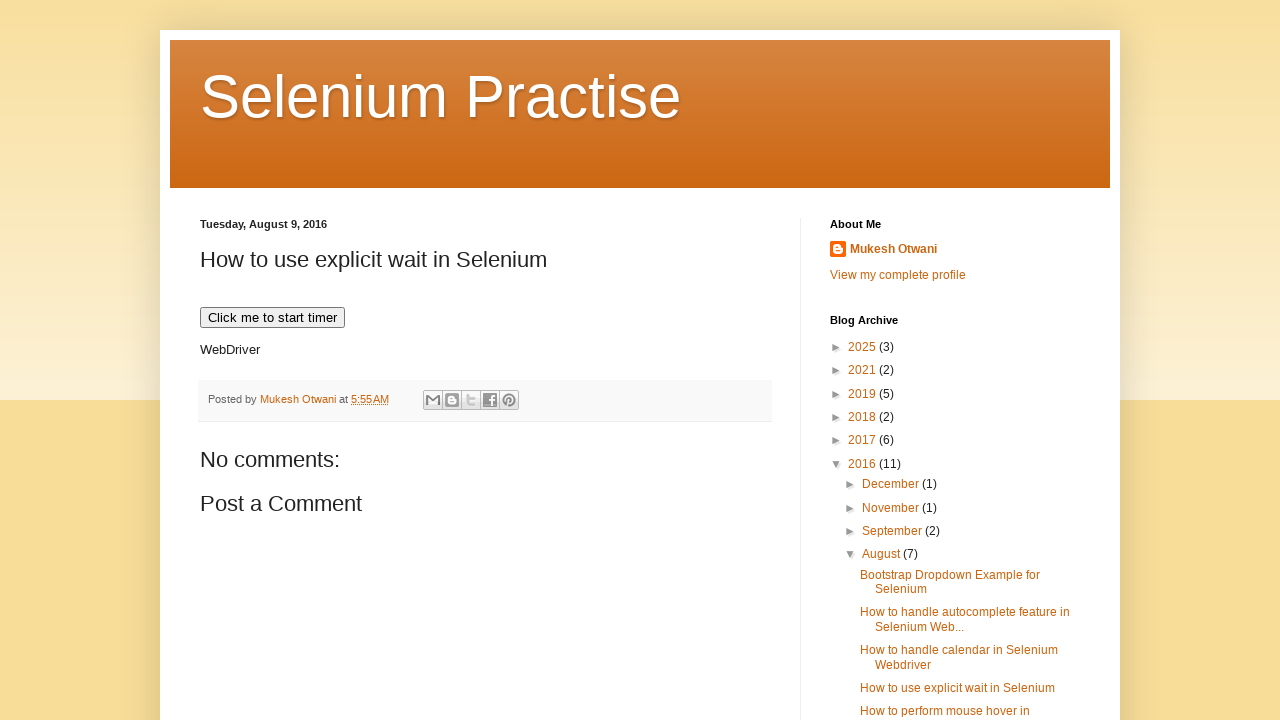